Tests JavaScript alert handling by clicking a confirmation button and accepting the alert dialog

Starting URL: https://echoecho.com/javascript4.htm

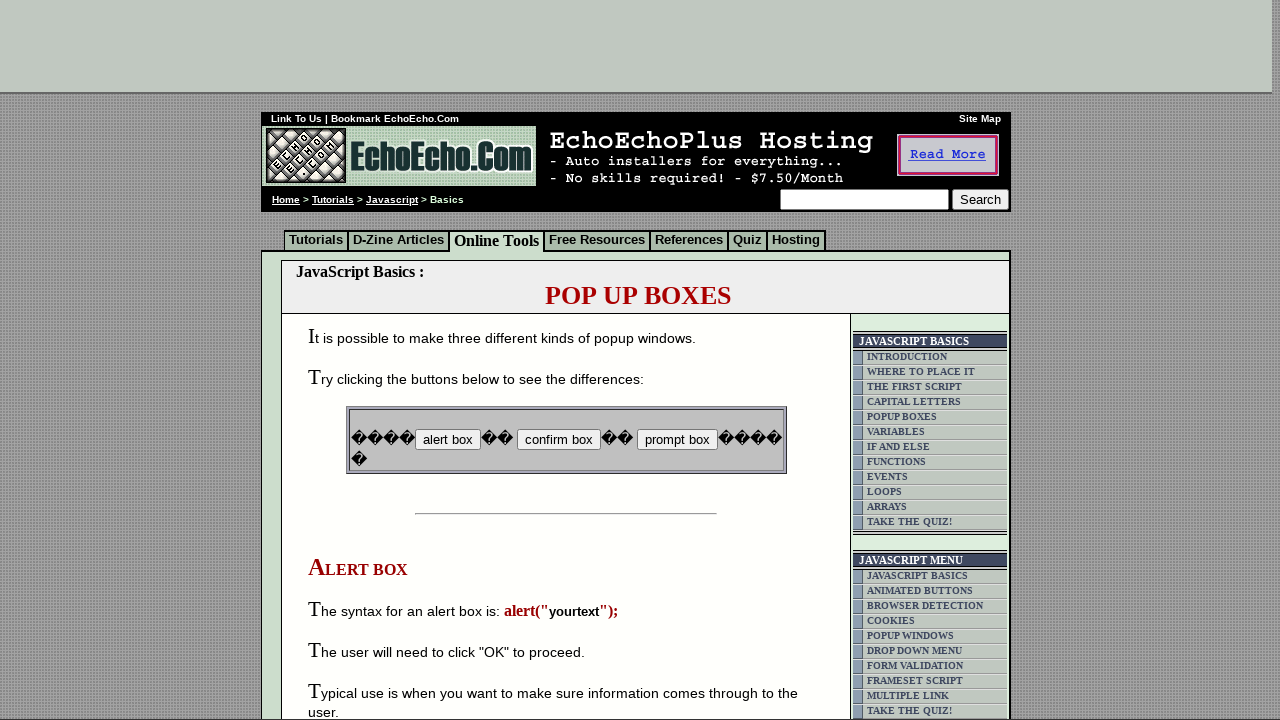

Clicked the confirmation button to trigger JavaScript alert at (558, 440) on input[name='B2']
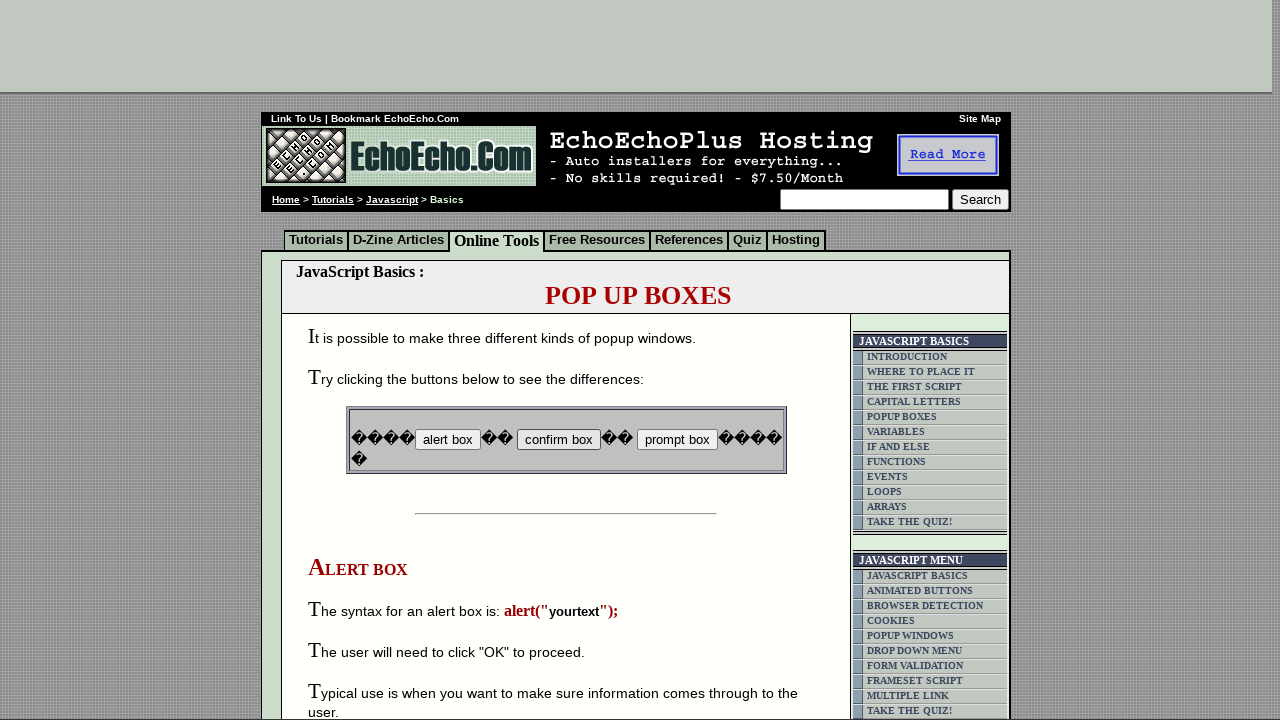

Set up dialog handler to accept alert
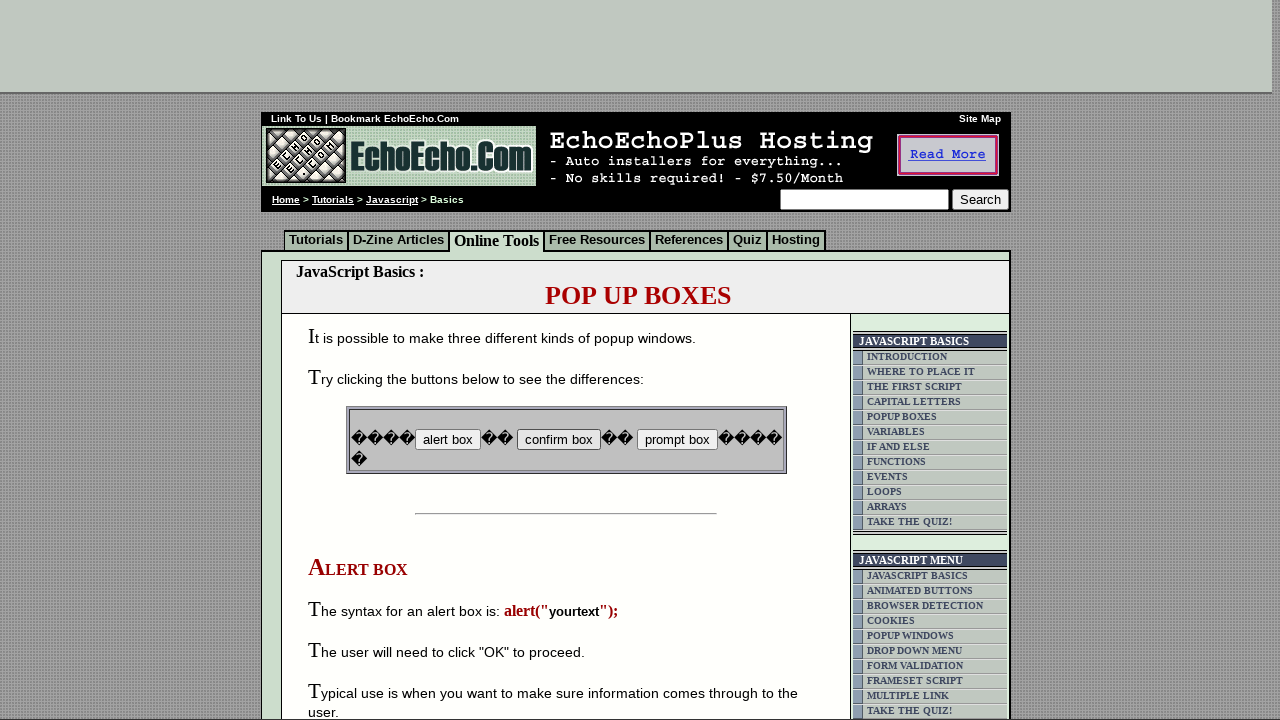

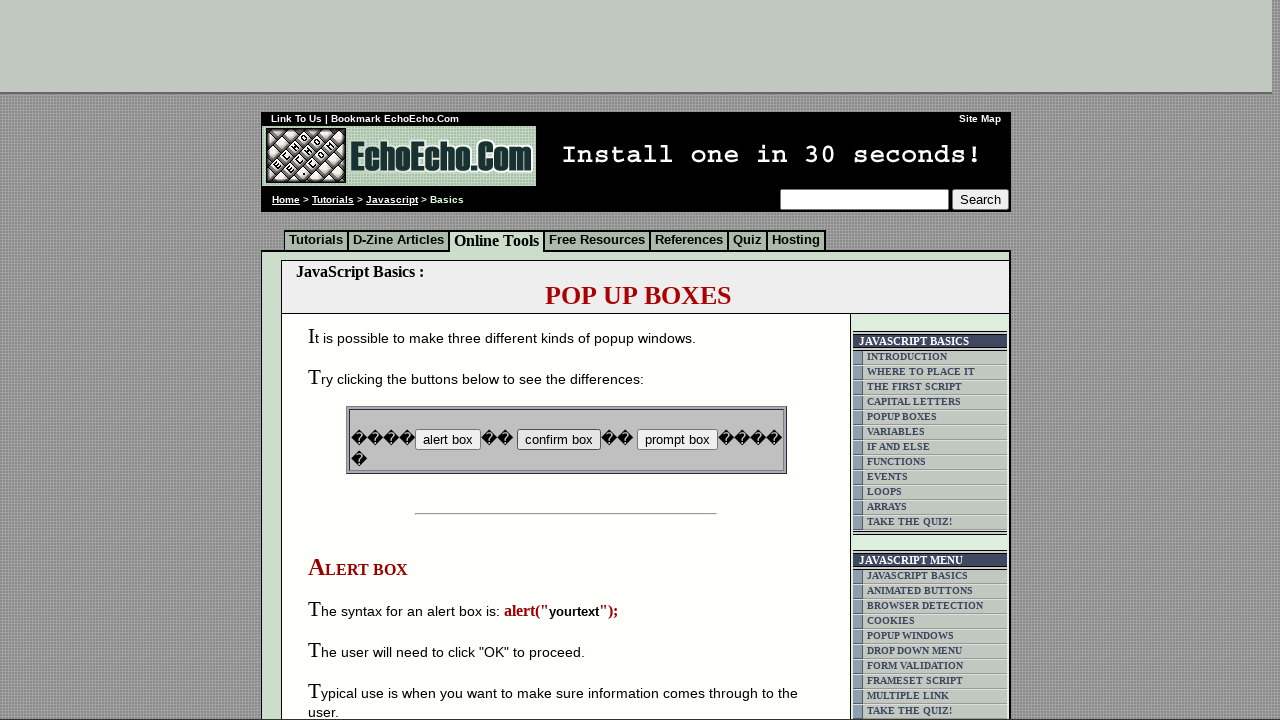